Tests form submission within an iframe by filling first name and last name fields and submitting the form

Starting URL: https://www.w3schools.com/tags/tryit.asp?filename=tryhtml_input_test

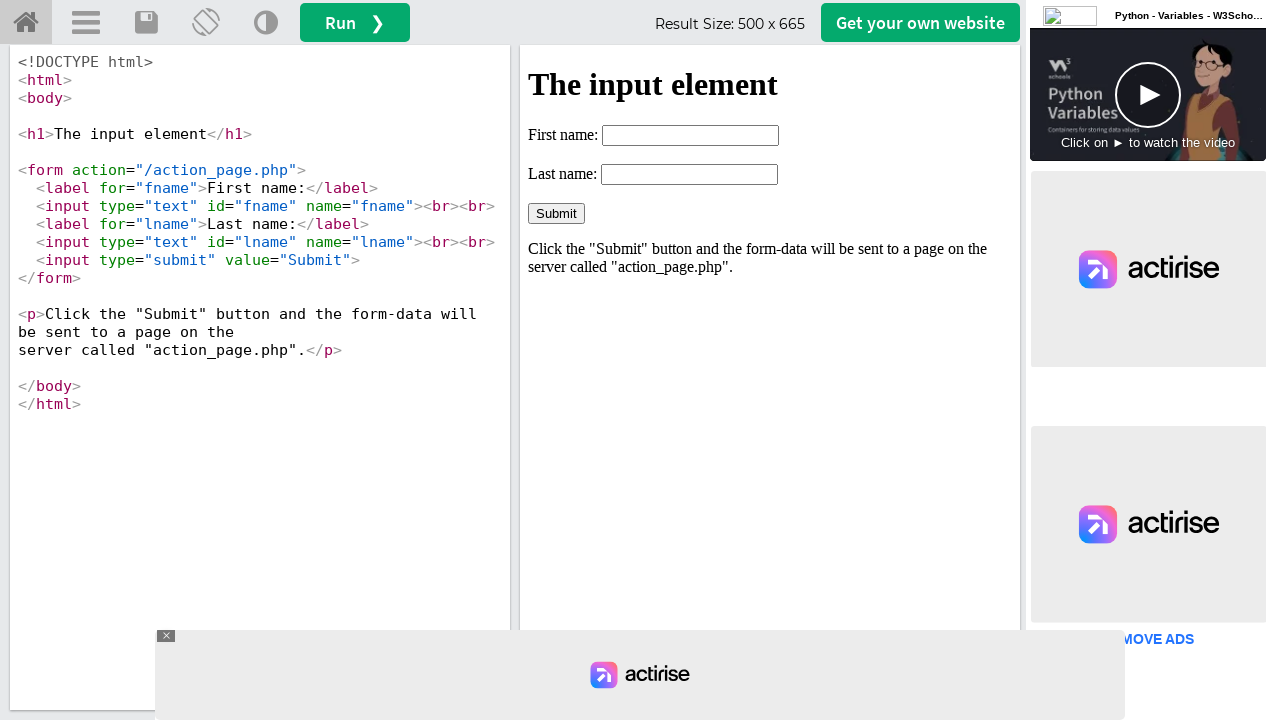

Located the iframe containing the form
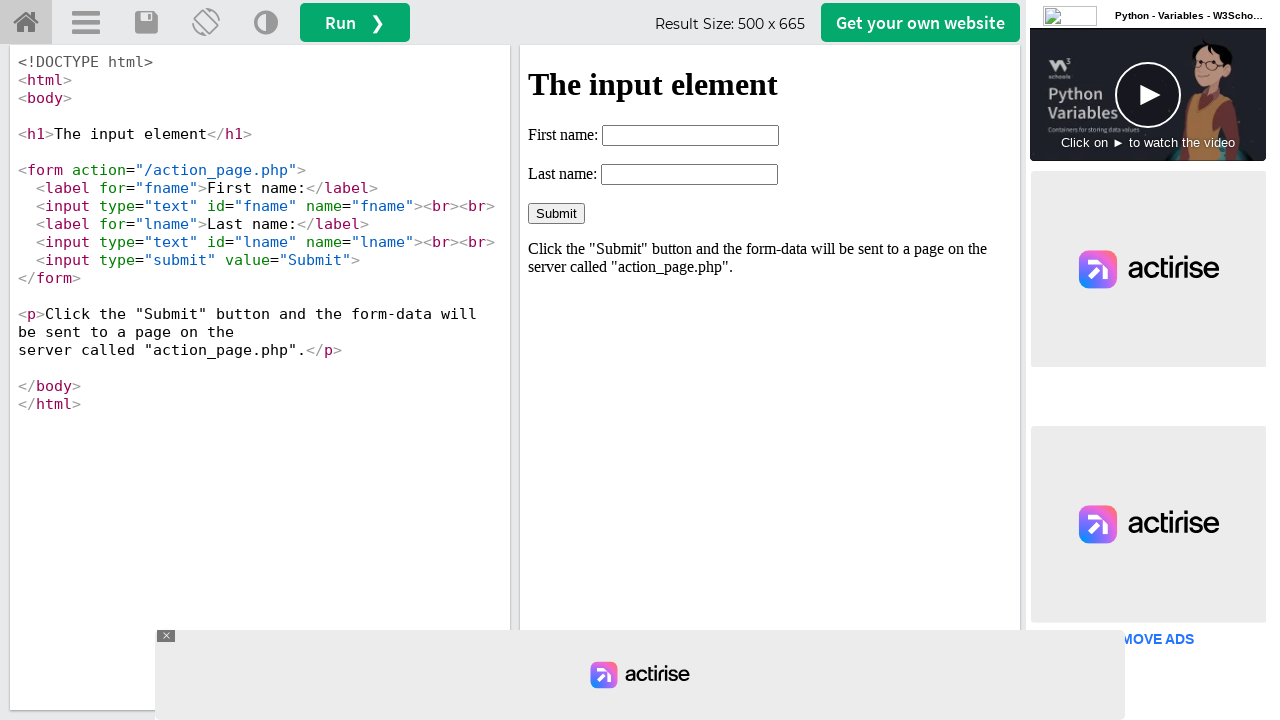

Filled first name field with 'Anil' on #iframeResult >> internal:control=enter-frame >> #fname
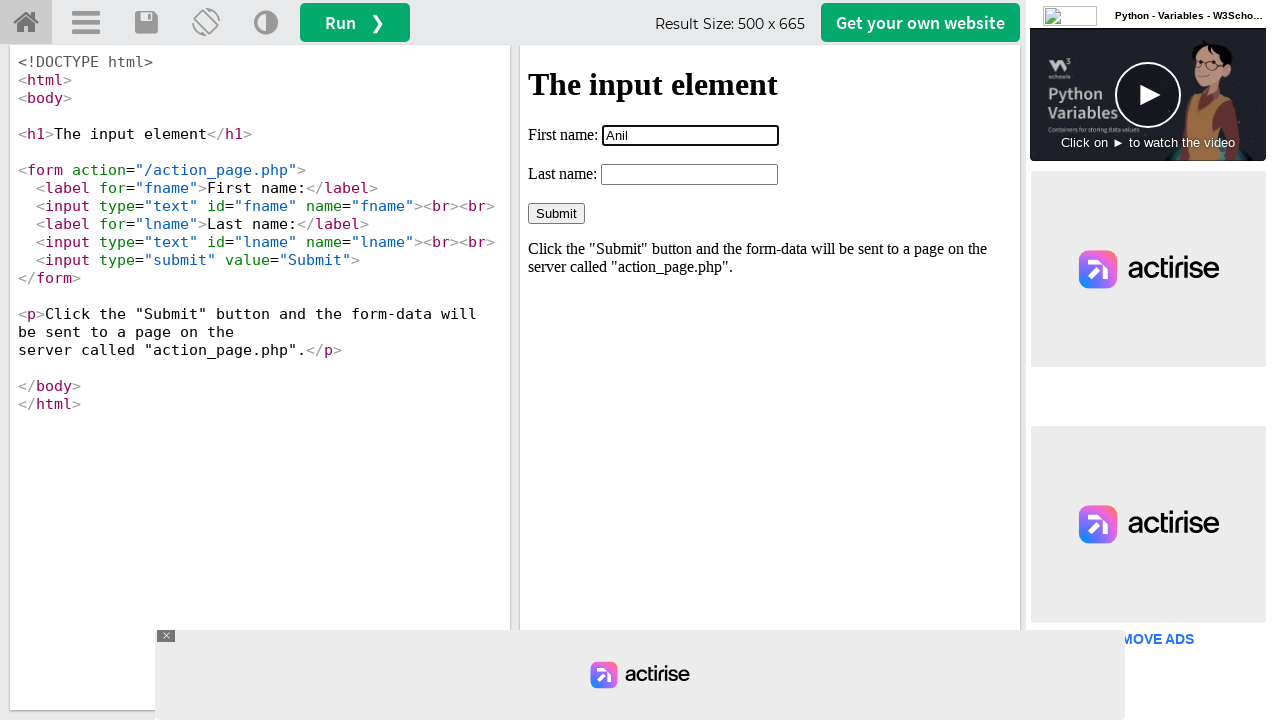

Filled last name field with 'Patil' on #iframeResult >> internal:control=enter-frame >> #lname
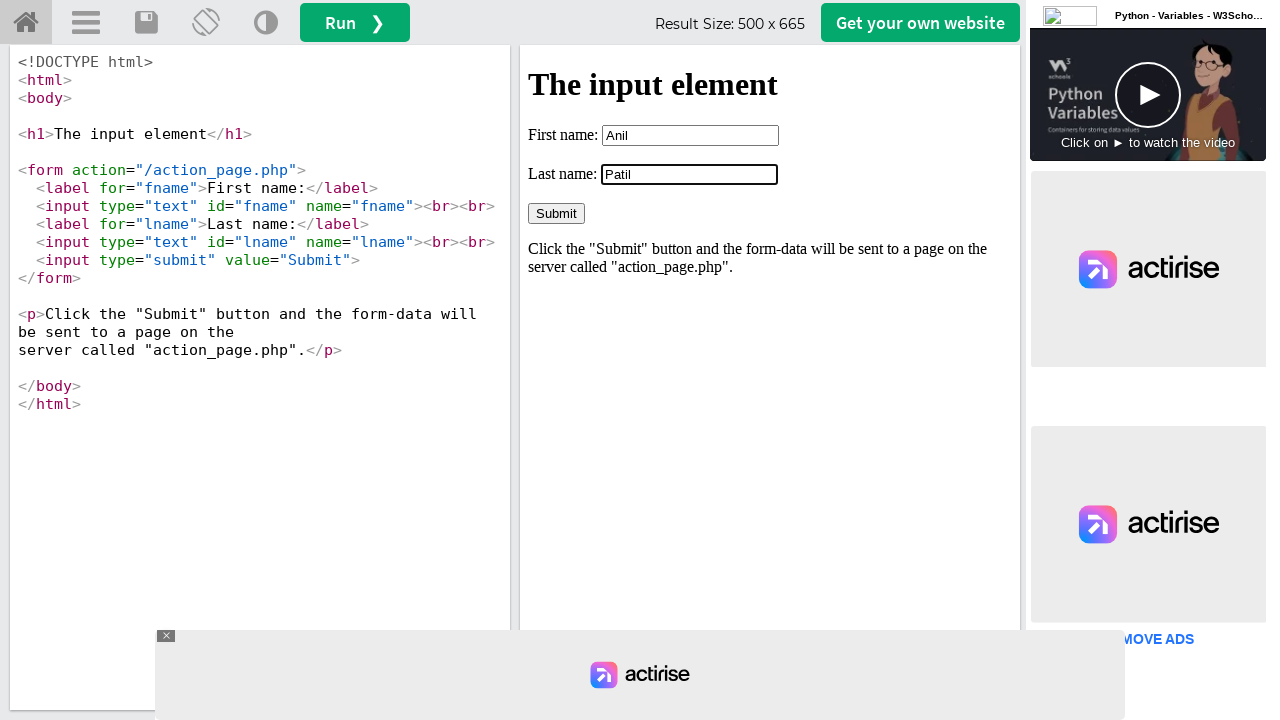

Clicked submit button to submit the form at (556, 213) on #iframeResult >> internal:control=enter-frame >> input[type='submit']
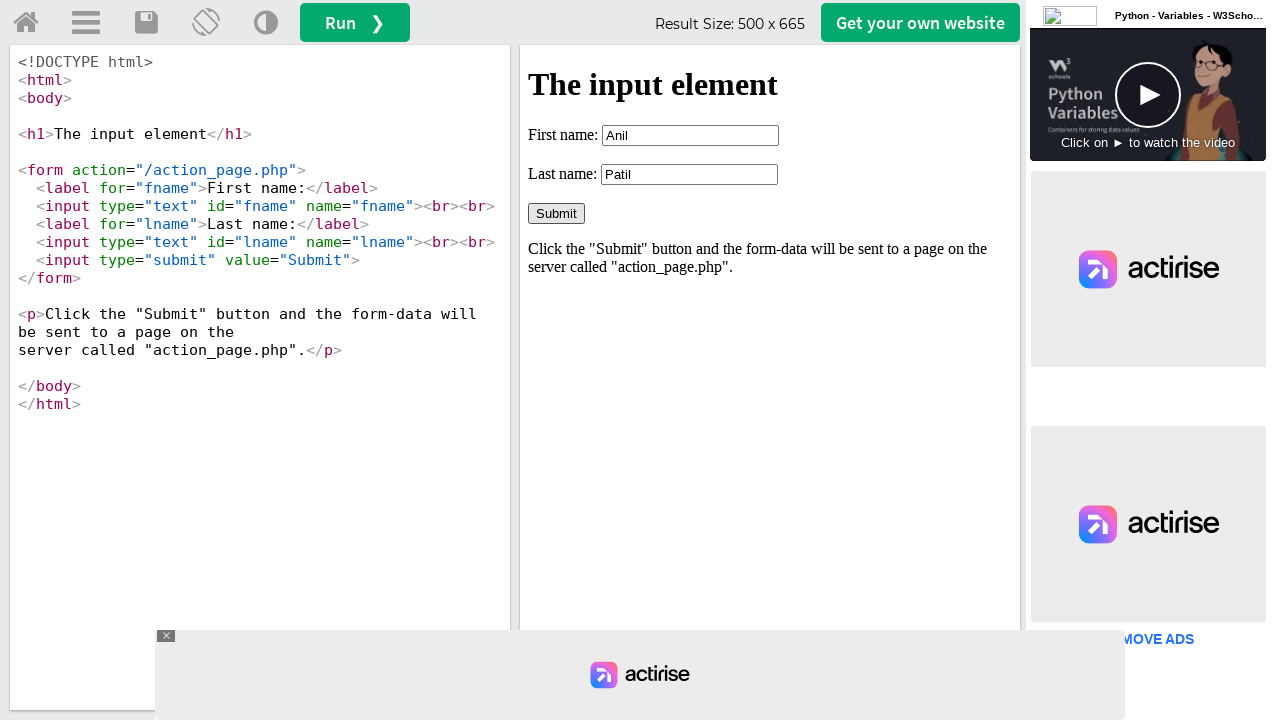

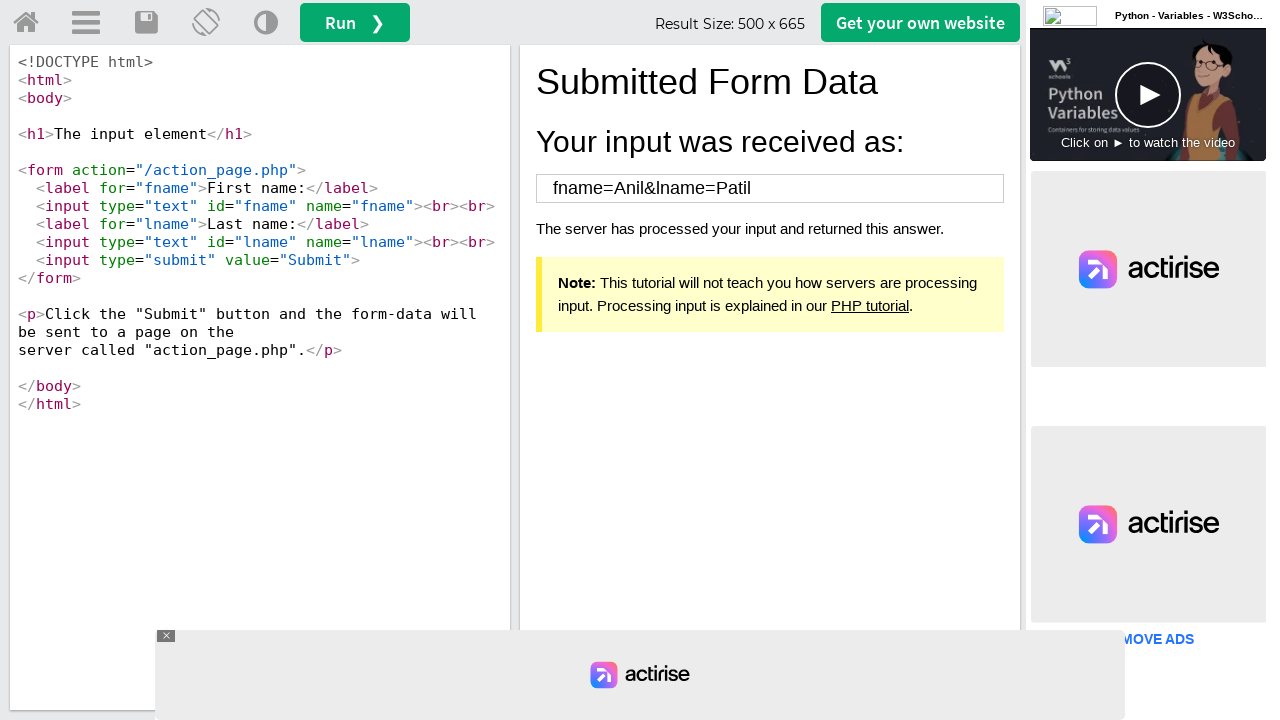